Clicks the forgot email button on Gmail page

Starting URL: https://gmail.com

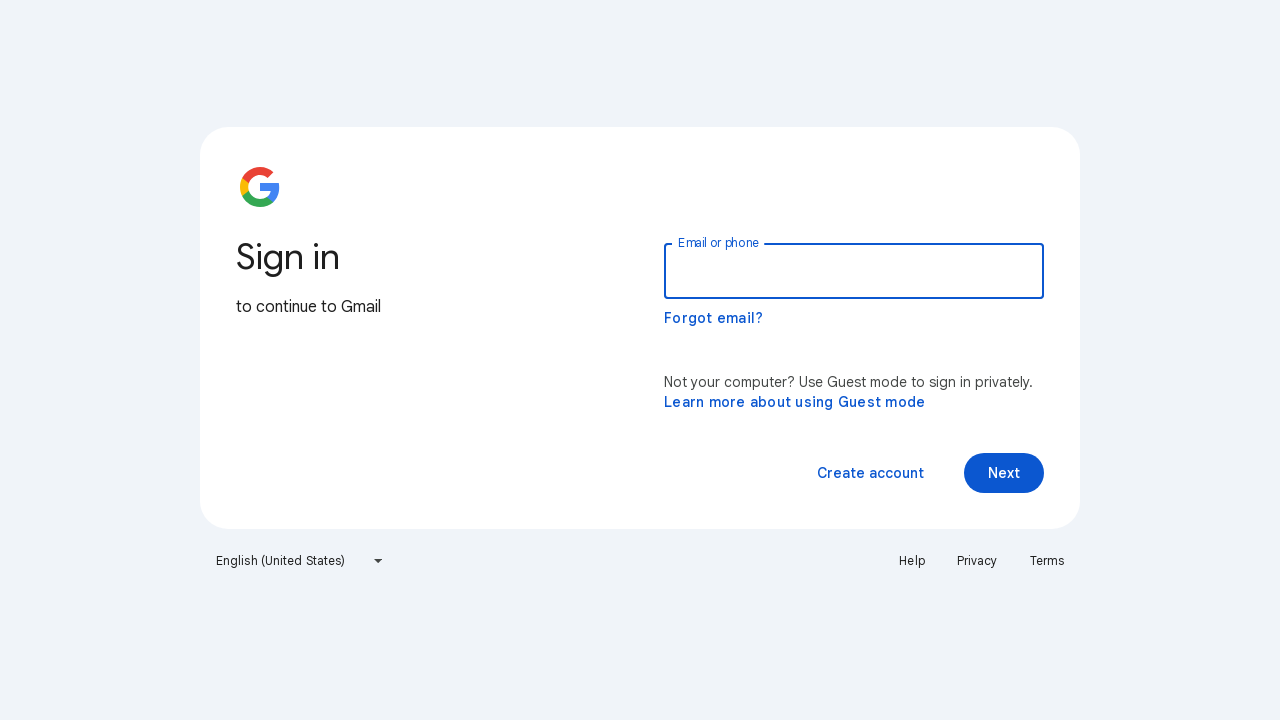

Navigated to https://gmail.com
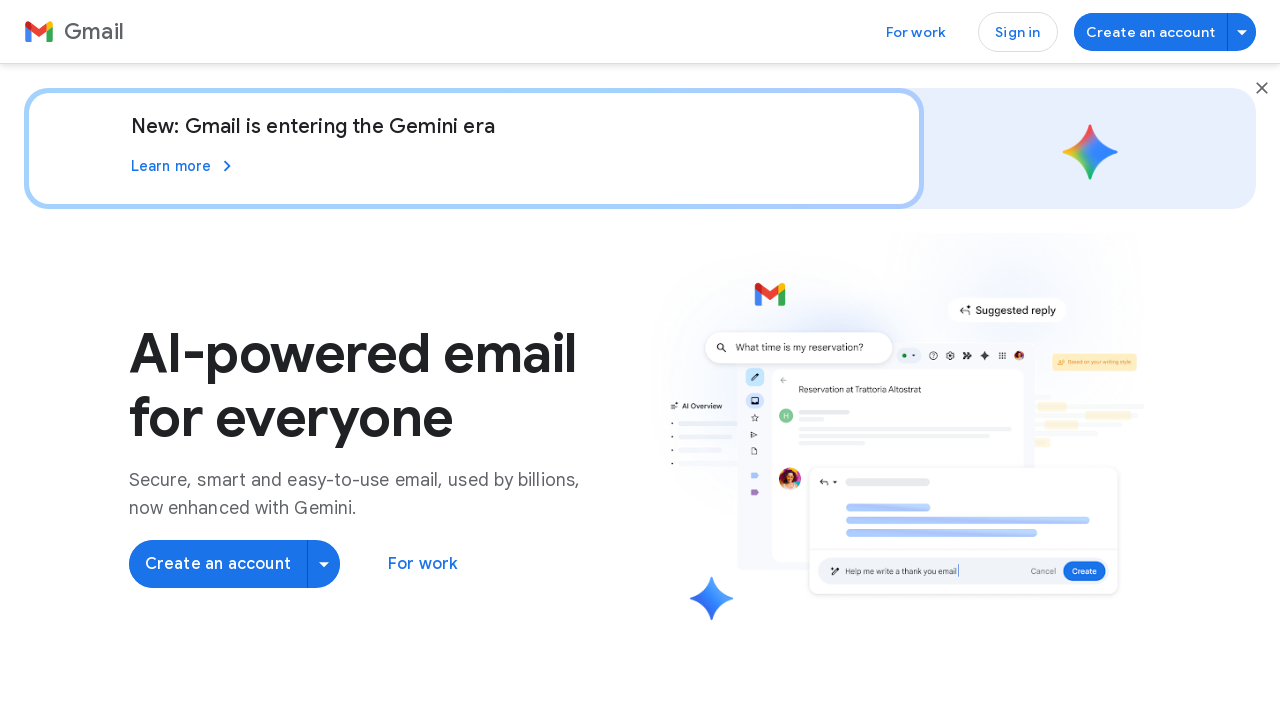

Clicked the forgot email button on Gmail page at (1262, 88) on button
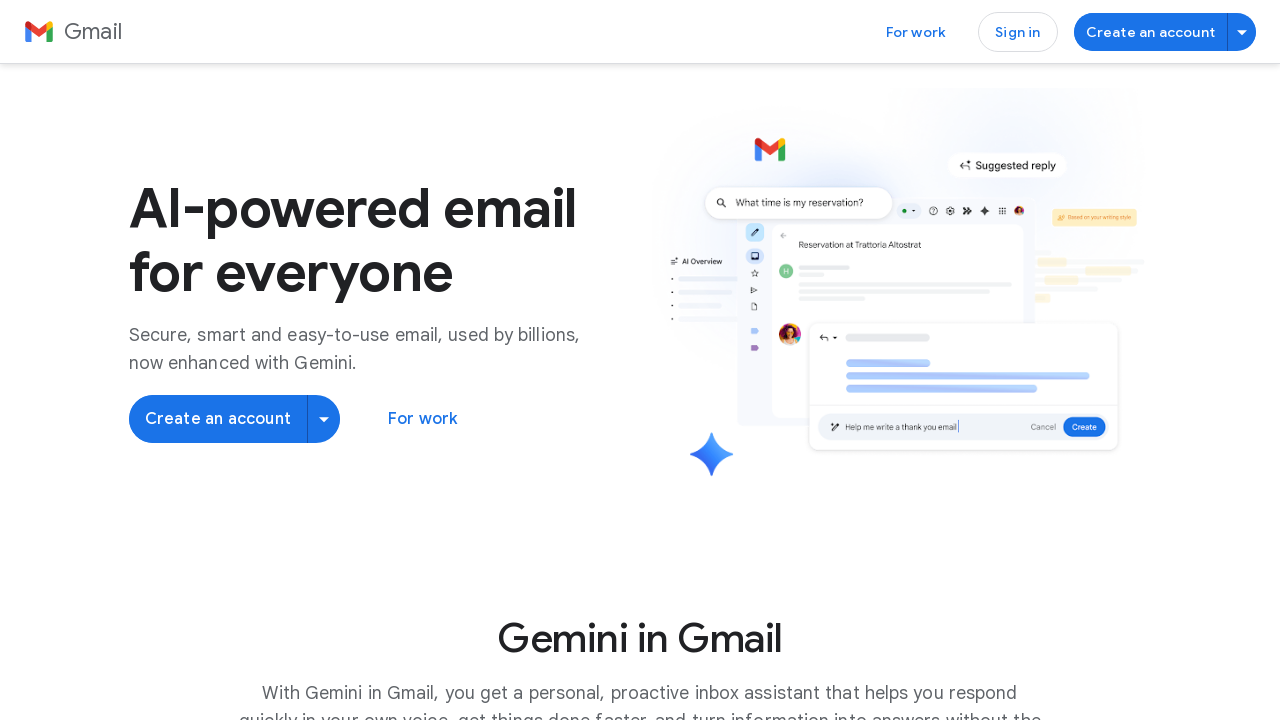

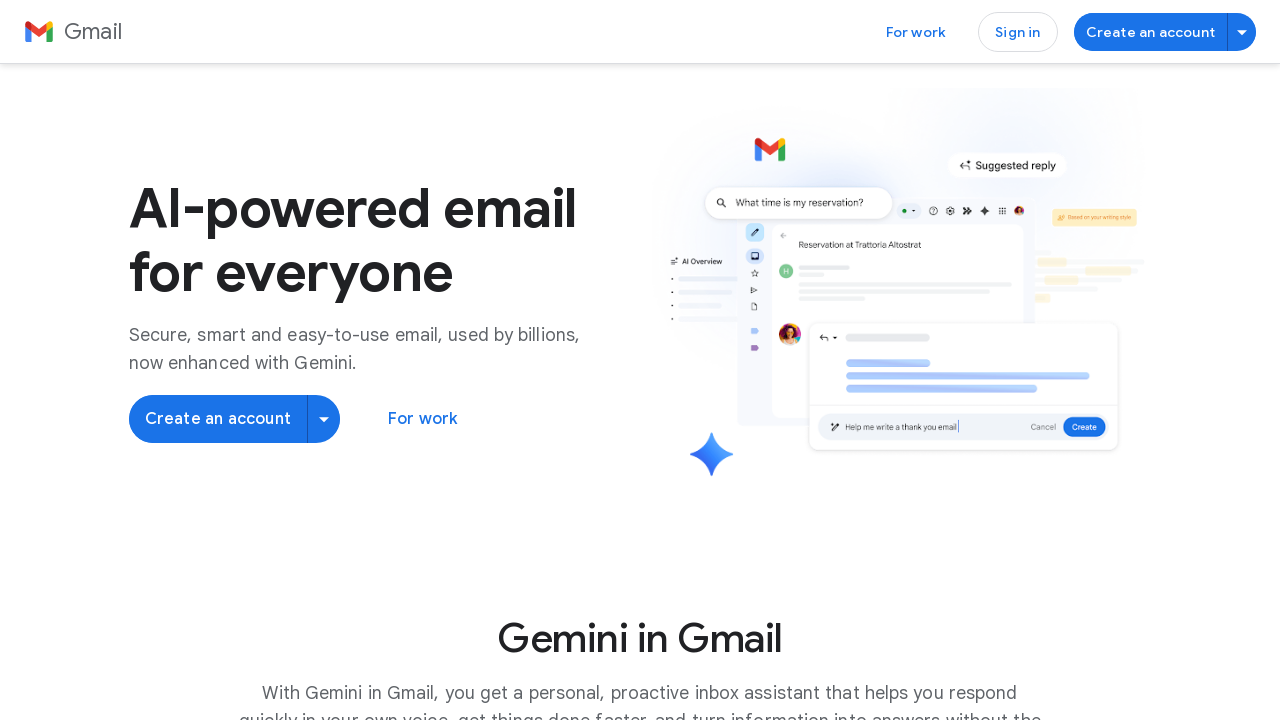